Tests radio button functionality by clicking through three different radio button options sequentially

Starting URL: https://qa-automation-practice.netlify.app/radiobuttons.html

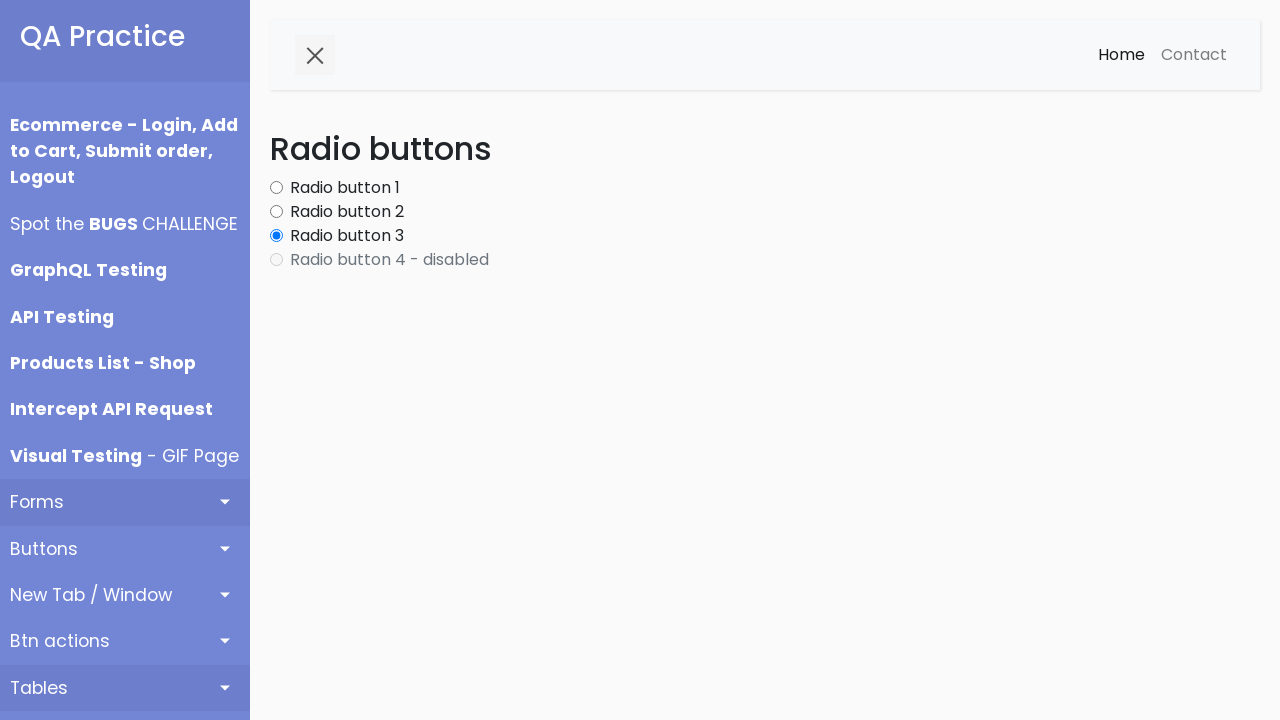

Clicked first radio button option at (276, 188) on #radio-button1
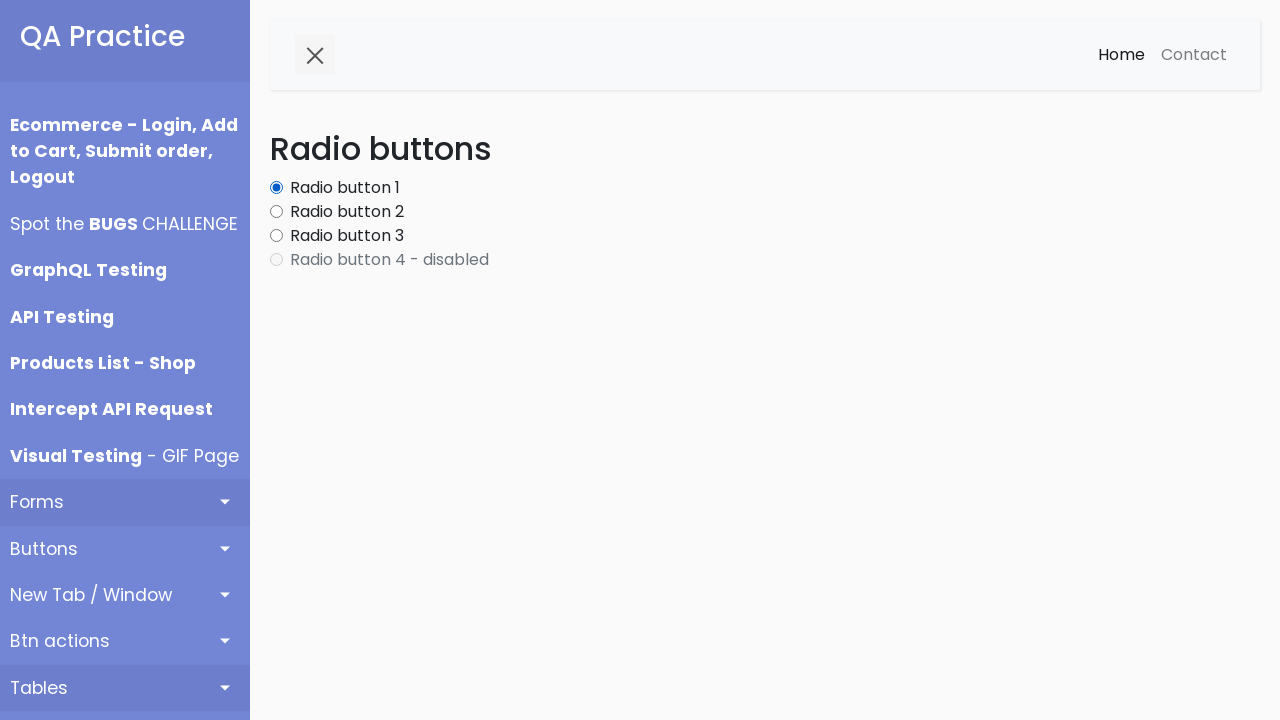

Clicked second radio button option at (276, 212) on #radio-button2
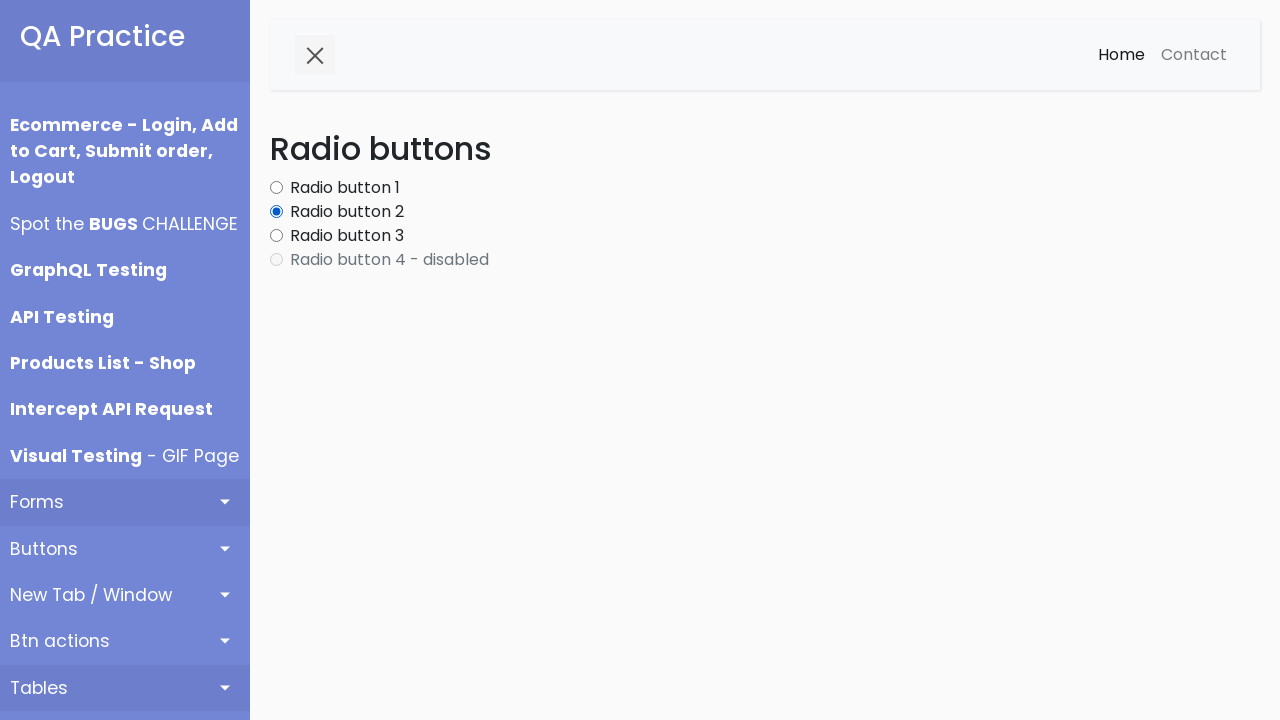

Clicked third radio button option at (276, 236) on #radio-button3
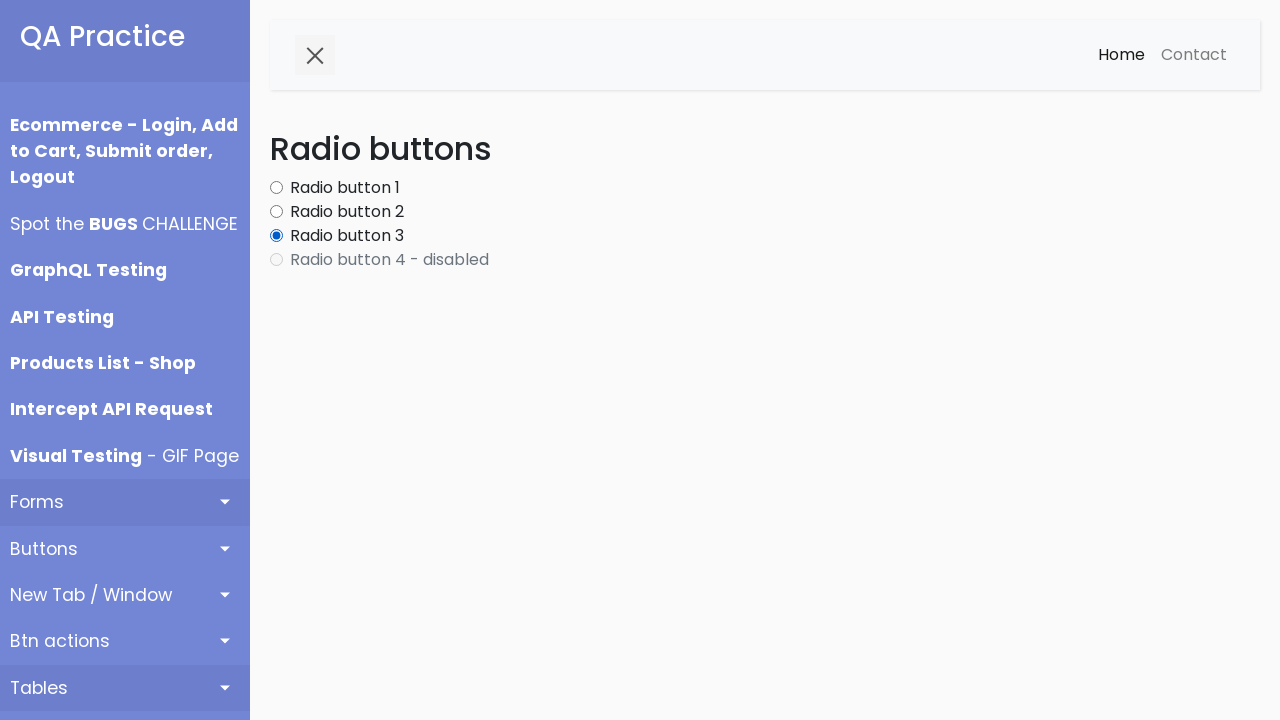

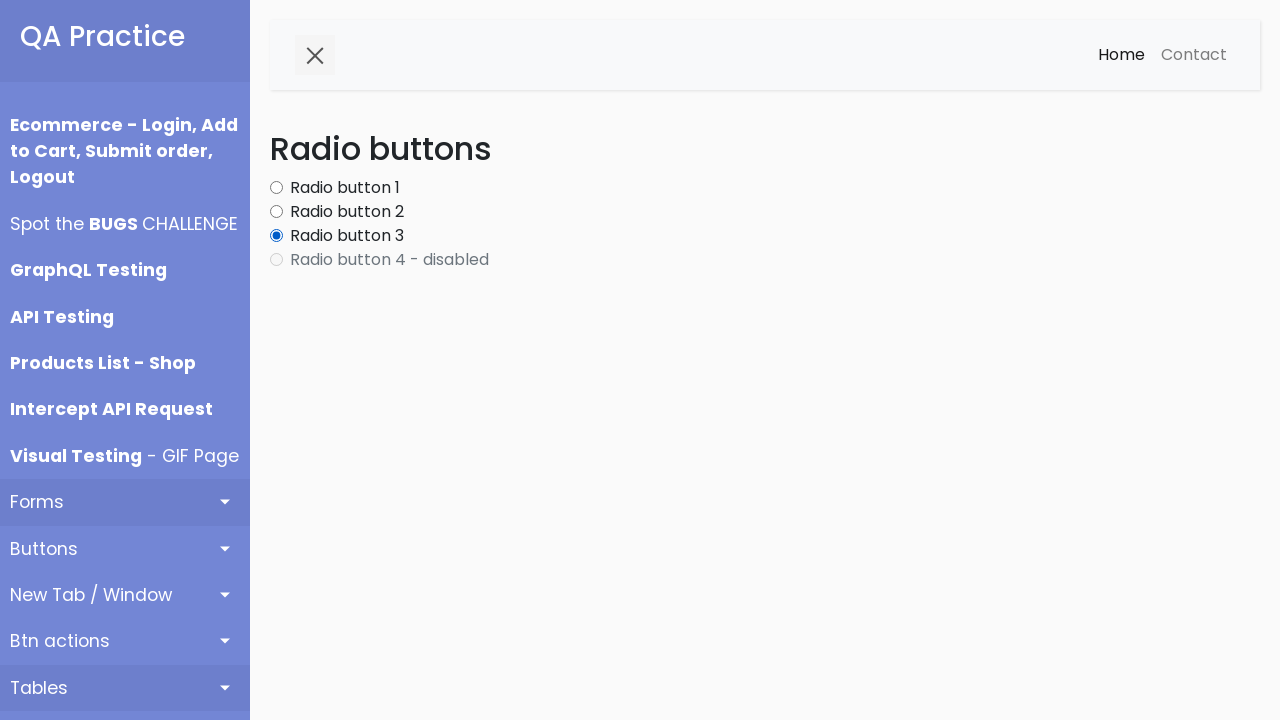